Tests the Remove button functionality on dynamic controls page by clicking Remove, waiting for loading to complete, and verifying the checkbox disappears with an "It's gone!" message

Starting URL: https://practice.cydeo.com/dynamic_controls

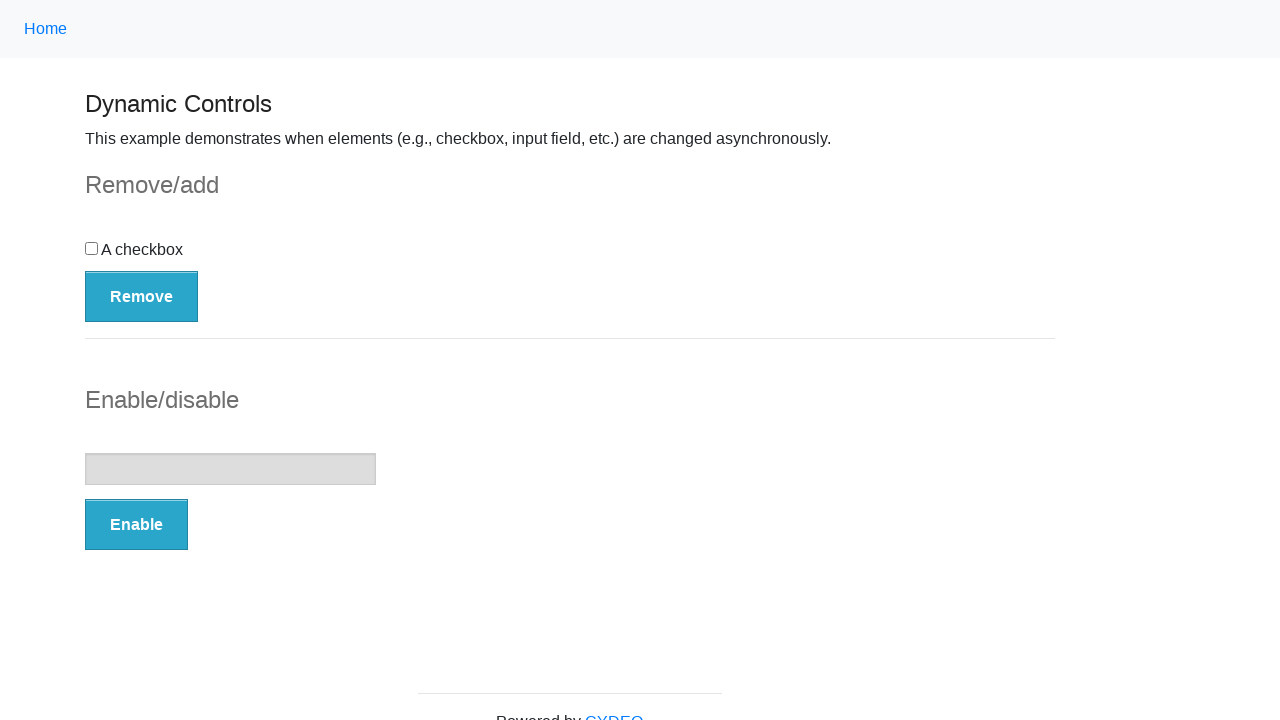

Clicked the Remove button at (142, 296) on button:has-text('Remove')
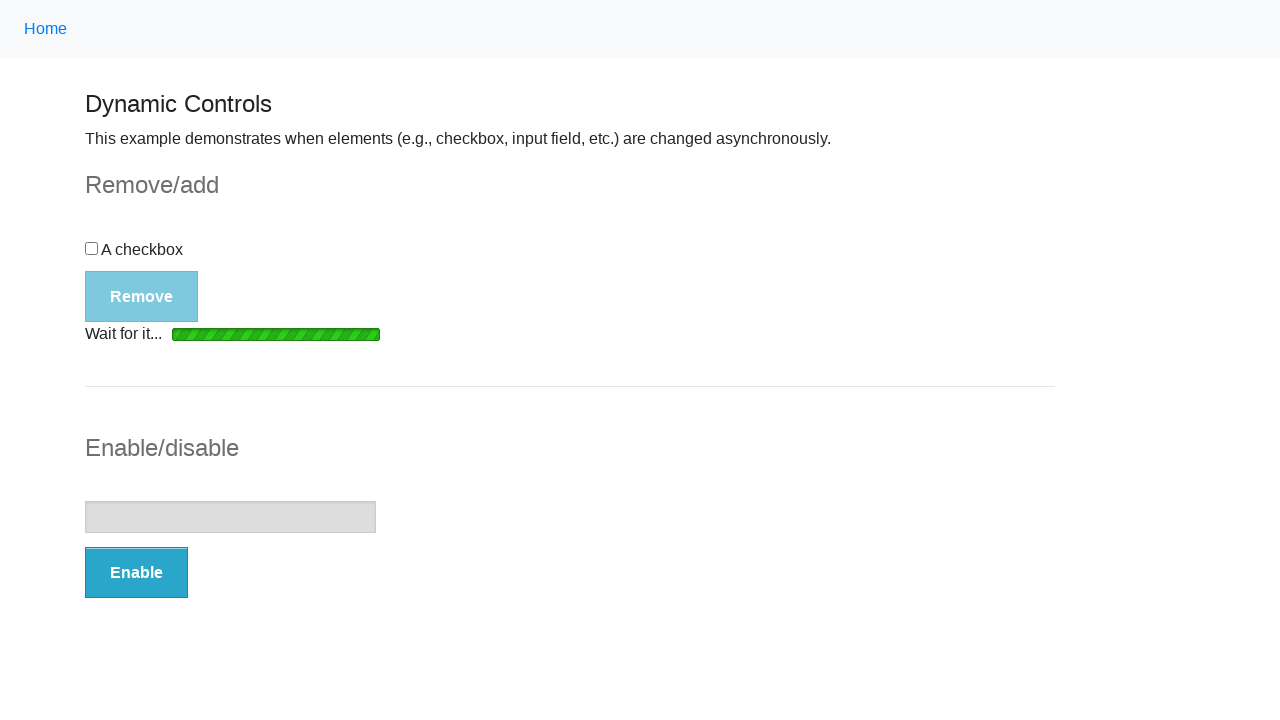

Waited for loading bar to disappear
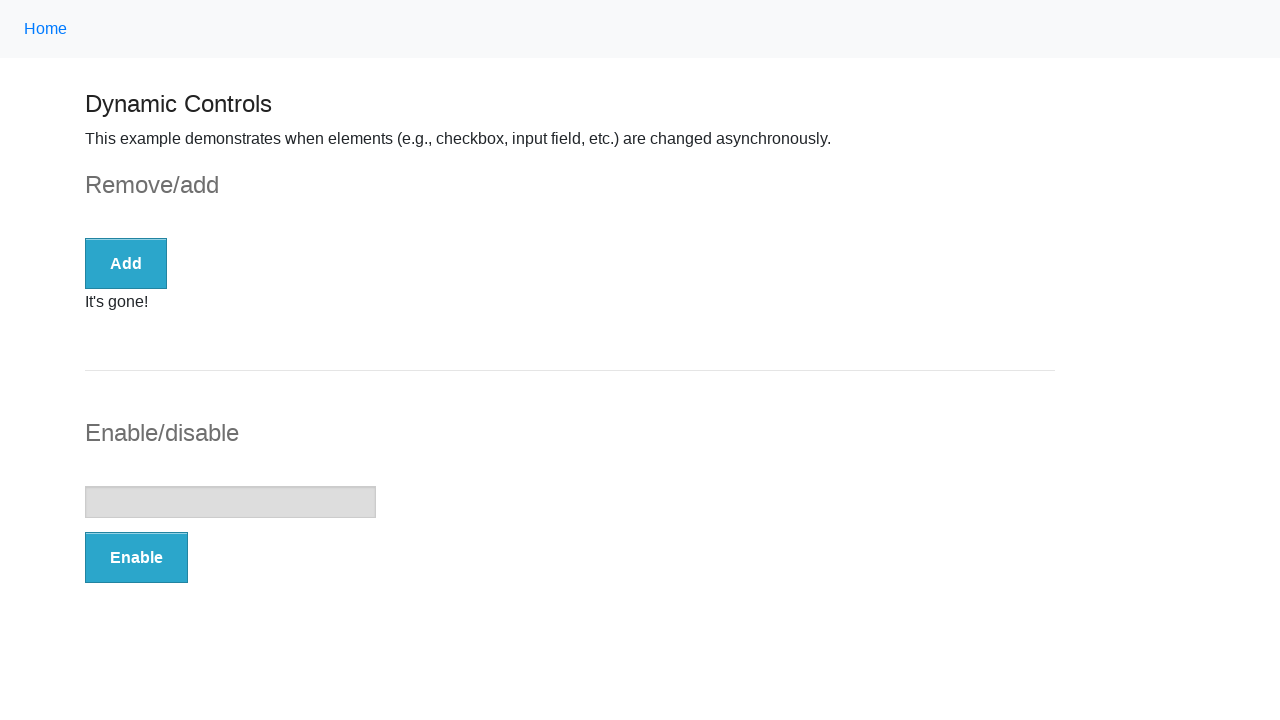

Verified checkbox is no longer displayed
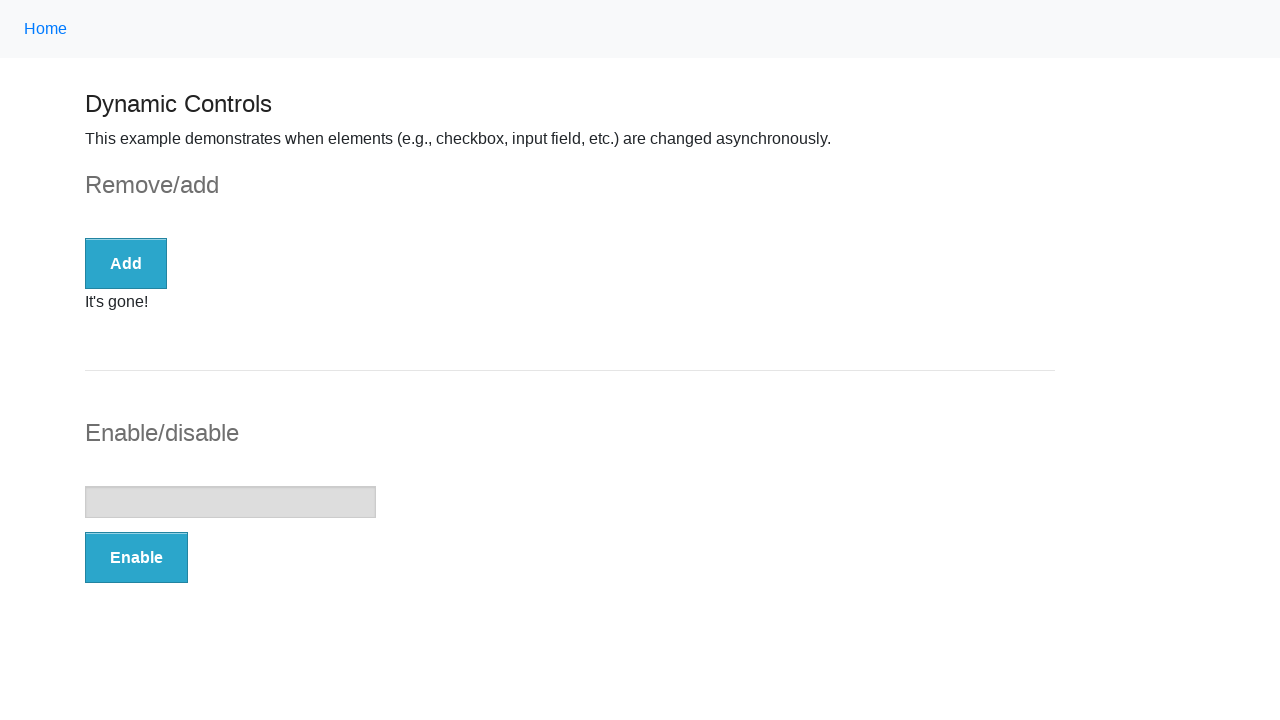

Waited for 'It's gone!' message to appear
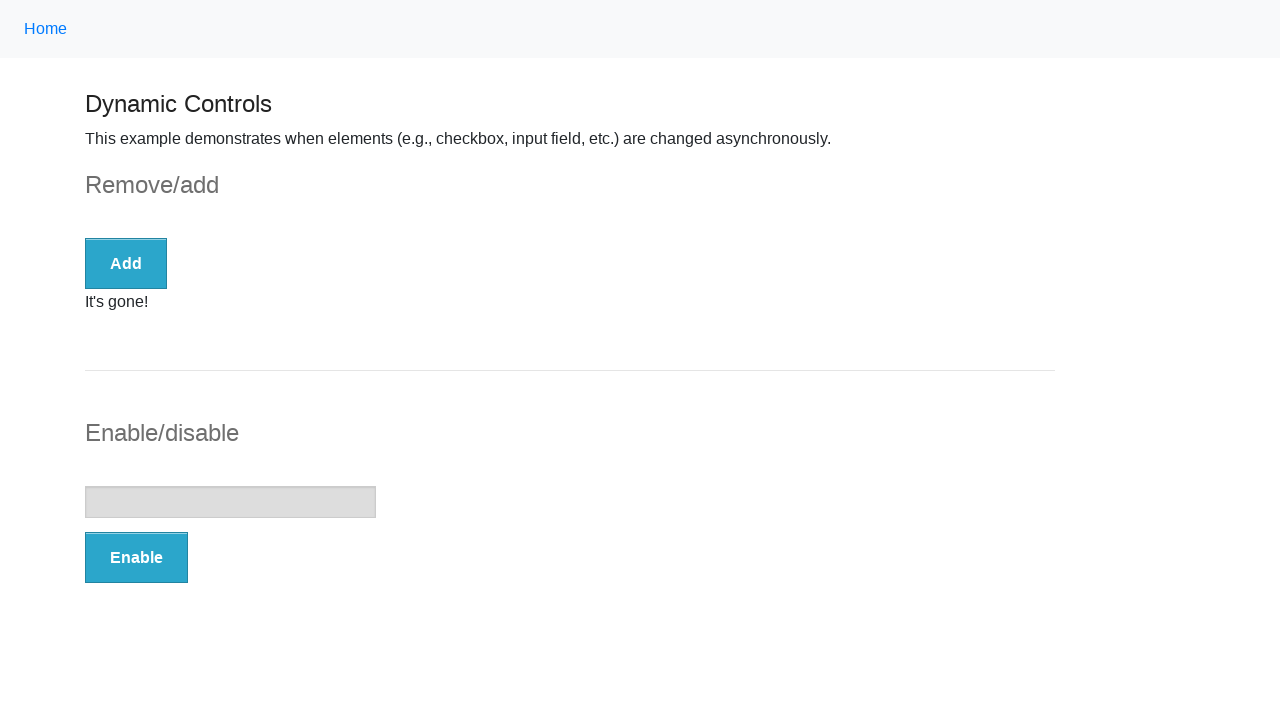

Verified 'It's gone!' message is displayed
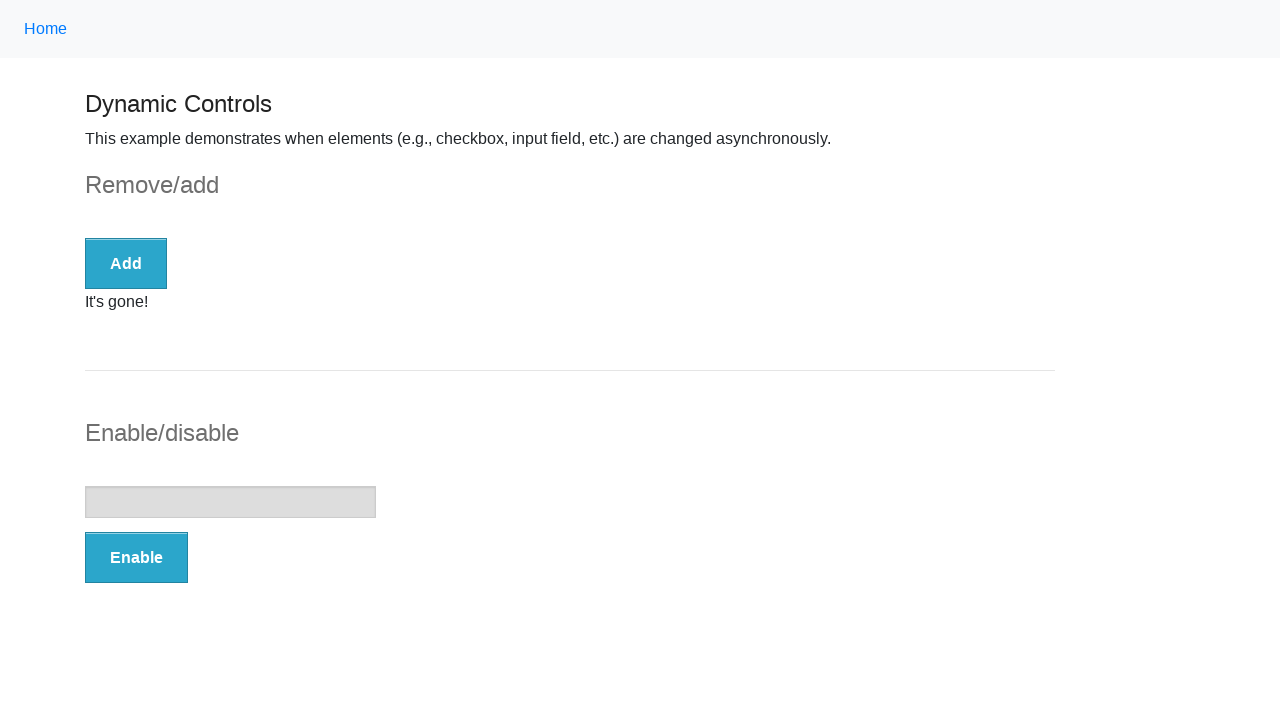

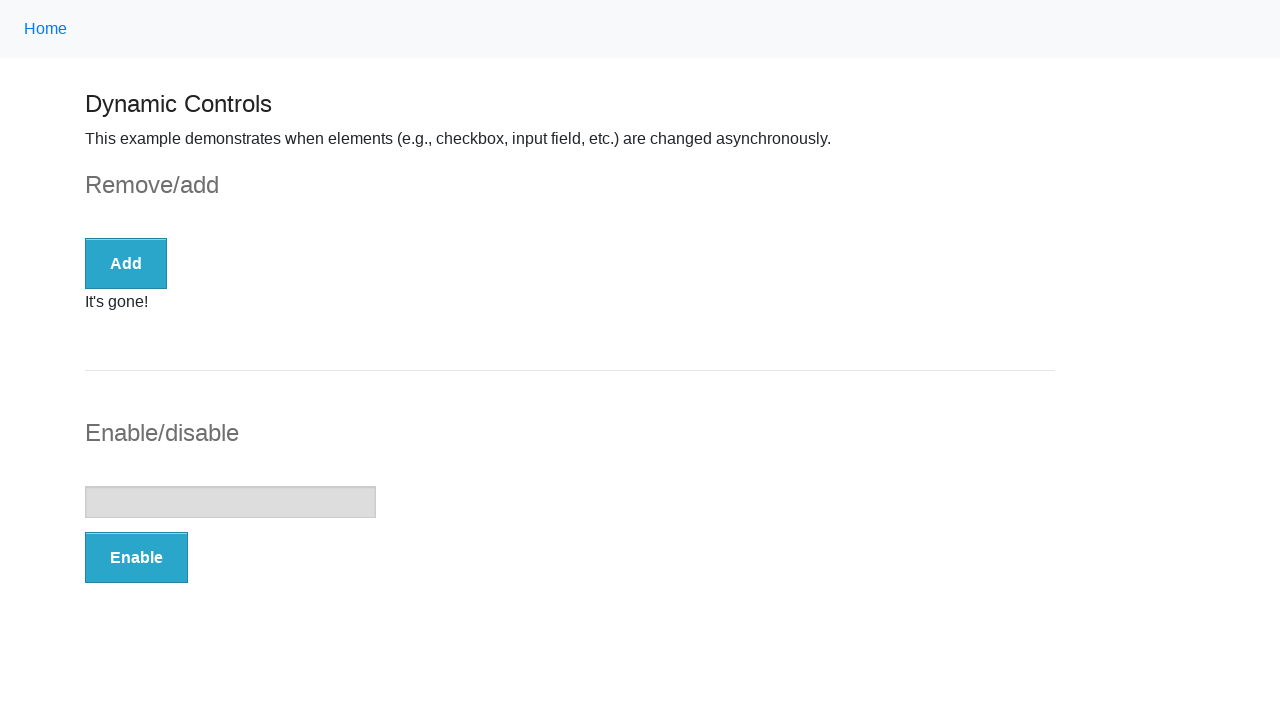